Tests table sorting functionality by clicking on the "Last Name" column header to sort the table data

Starting URL: https://the-internet.herokuapp.com/tables

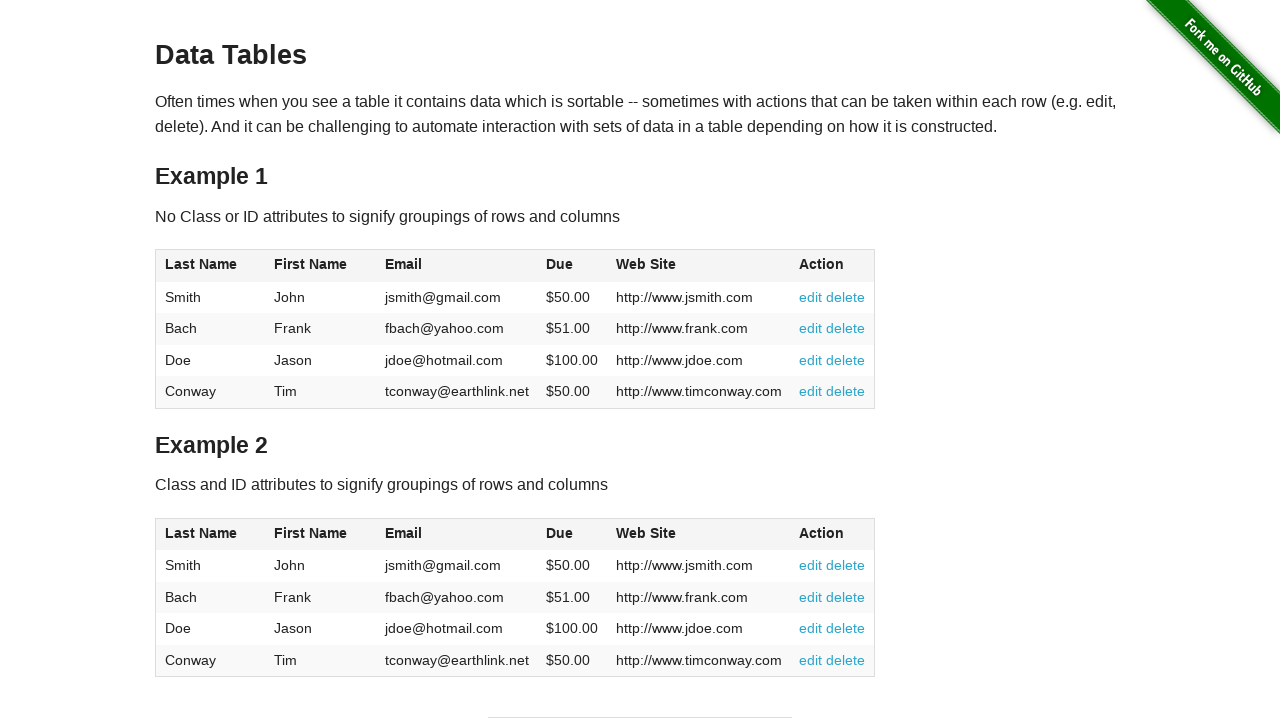

Clicked on the 'Last Name' column header to sort the table at (201, 264) on xpath=//*[@id='table1']/thead/tr/th[1]/span
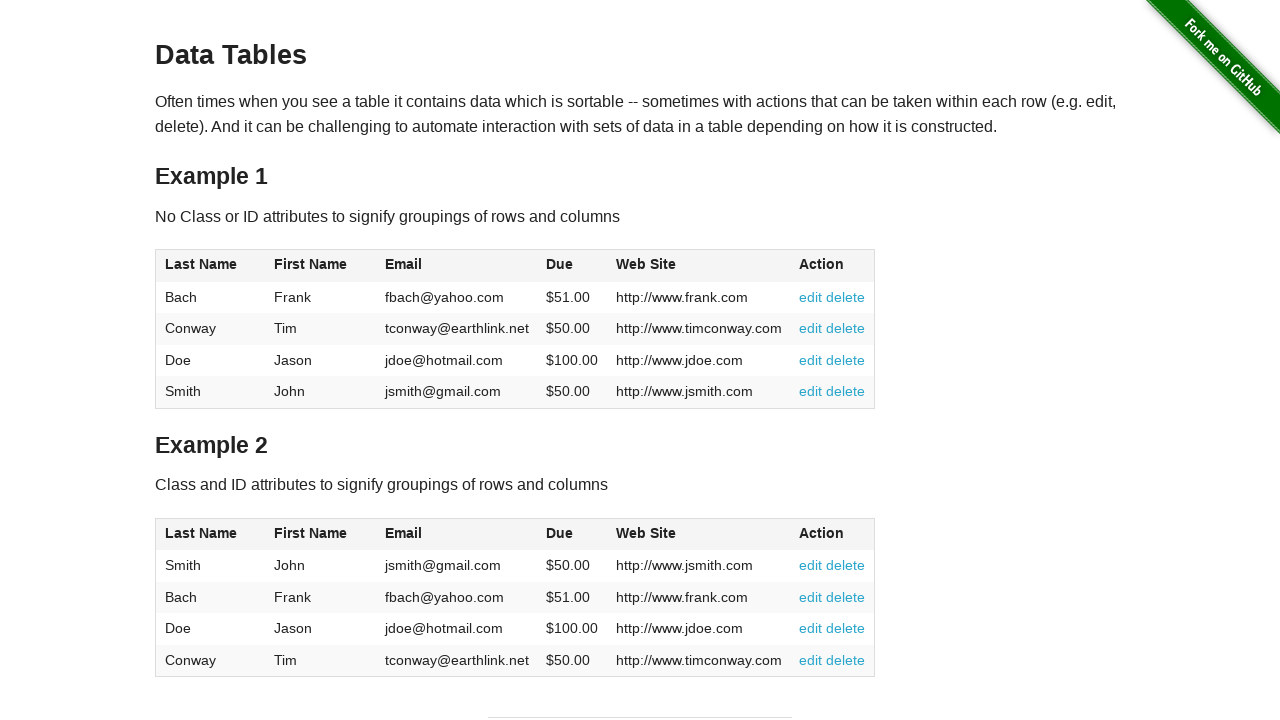

Waited for sorted table results to be visible
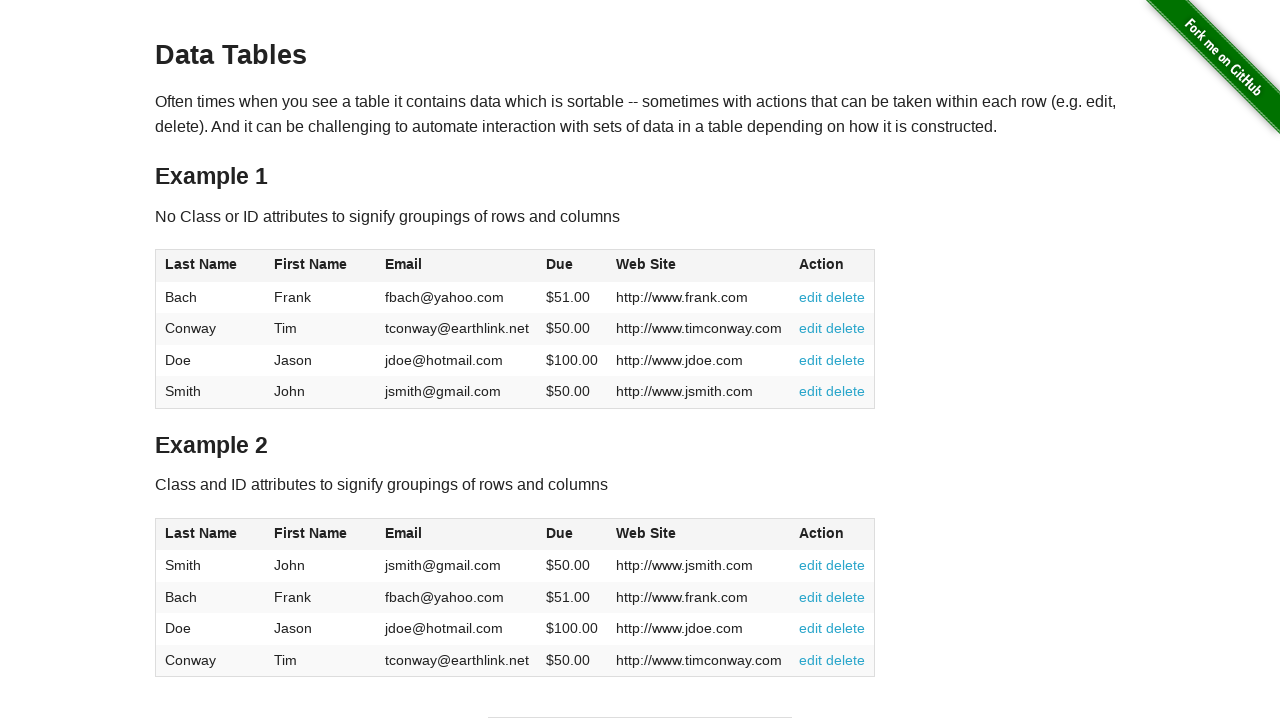

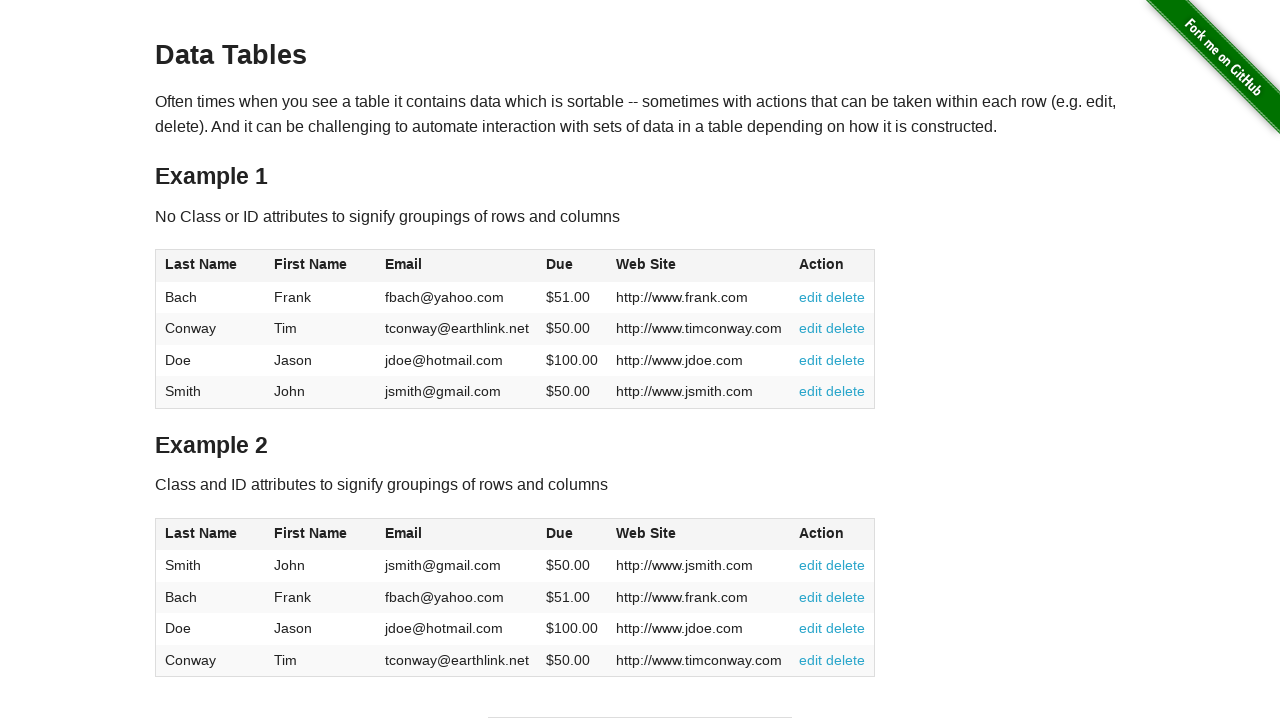